Tests that the complete all checkbox updates state when individual items are completed or cleared

Starting URL: https://demo.playwright.dev/todomvc

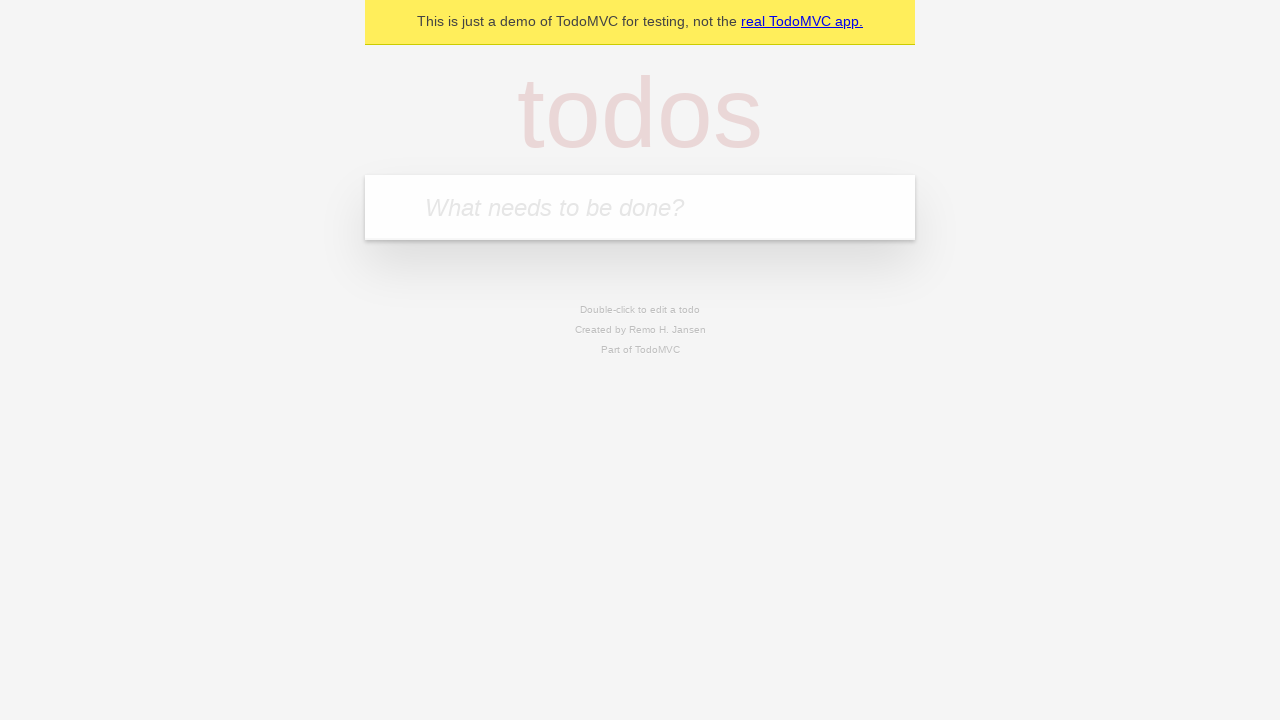

Filled input with 'buy some cheese' on internal:attr=[placeholder="What needs to be done?"i]
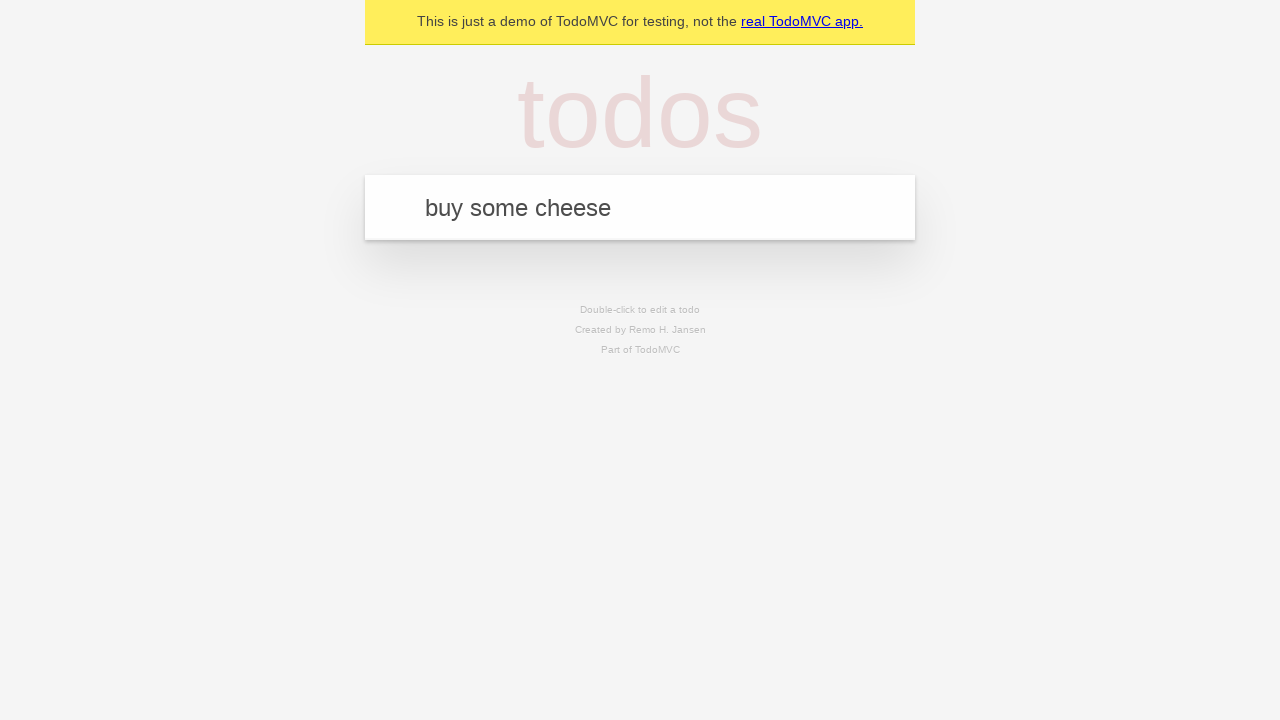

Pressed Enter to add first todo item on internal:attr=[placeholder="What needs to be done?"i]
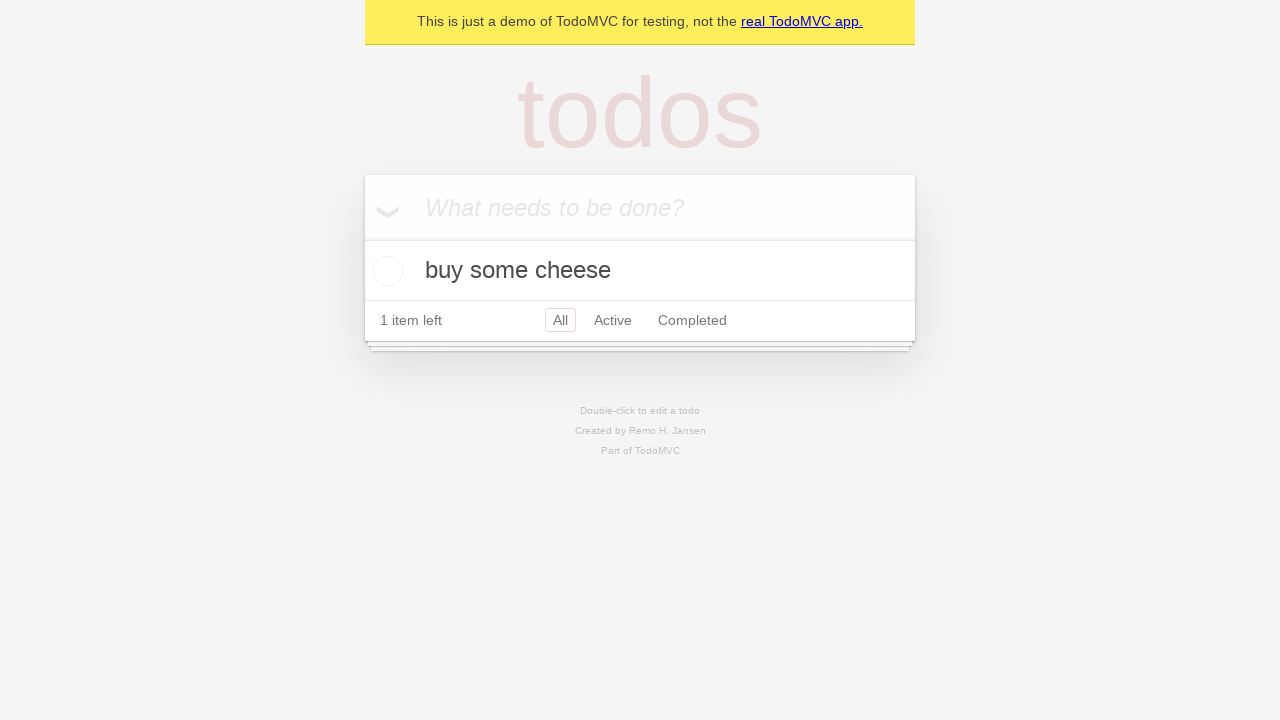

Filled input with 'feed the cat' on internal:attr=[placeholder="What needs to be done?"i]
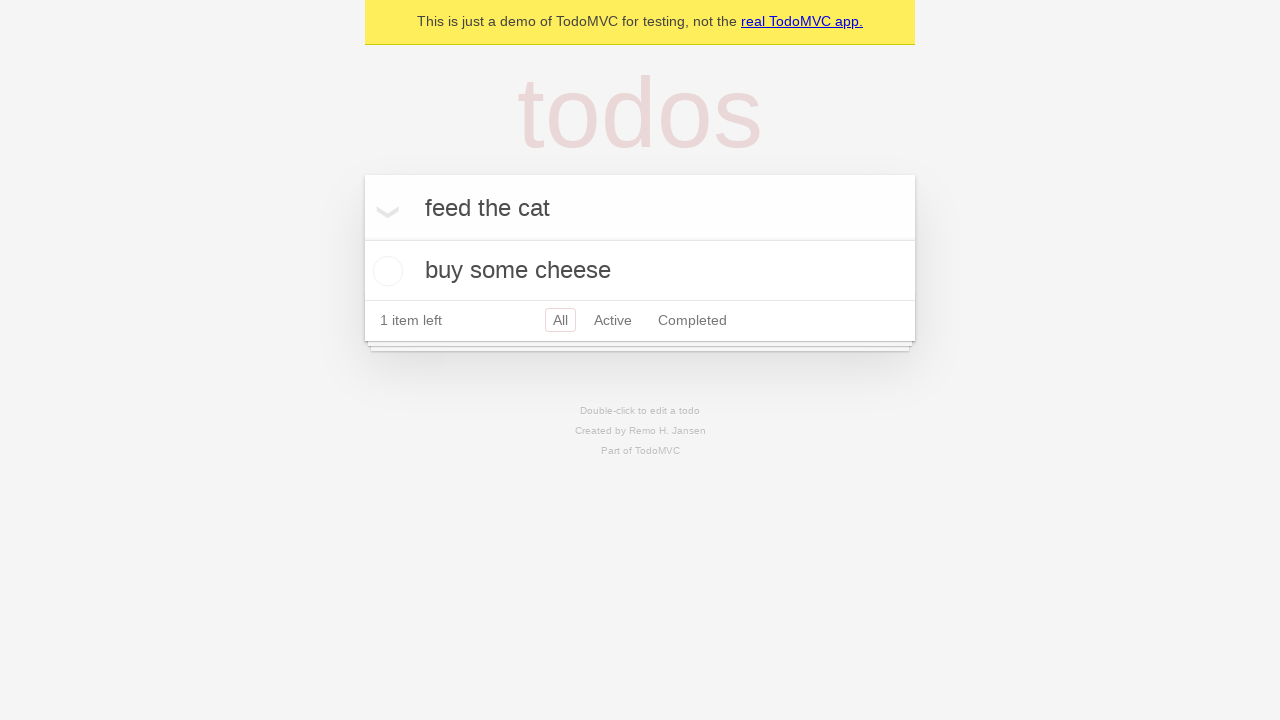

Pressed Enter to add second todo item on internal:attr=[placeholder="What needs to be done?"i]
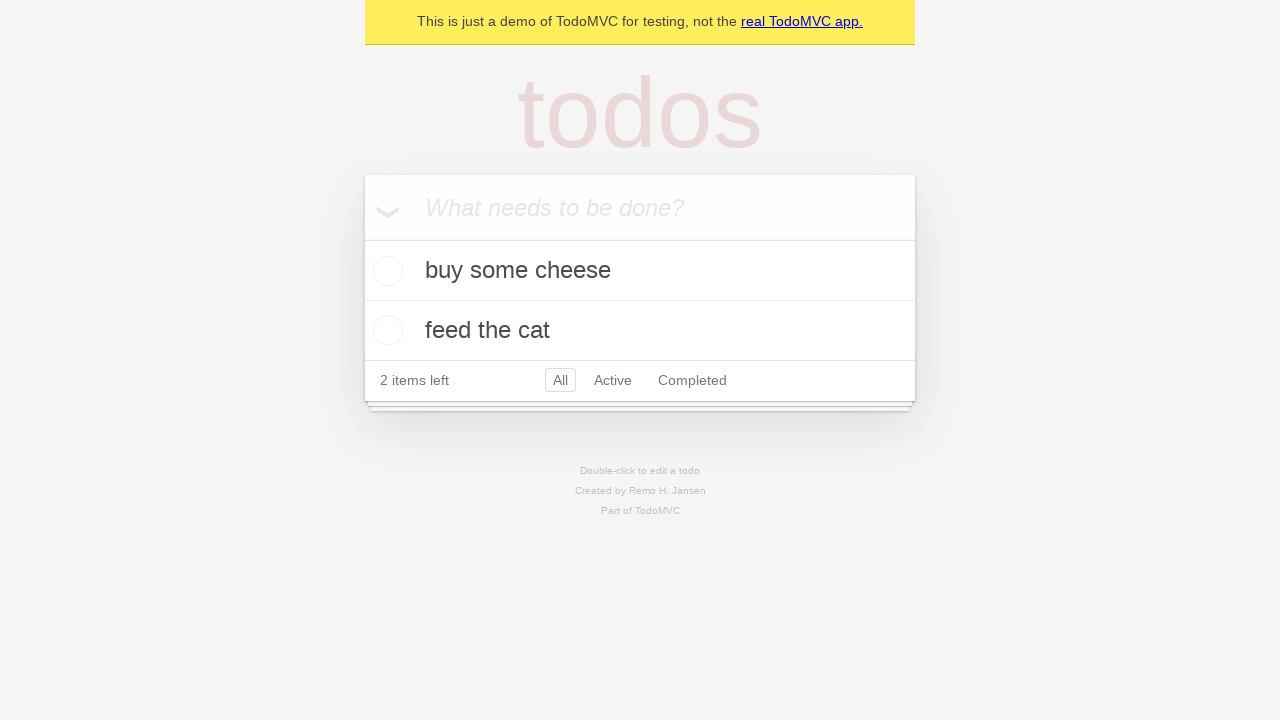

Filled input with 'book a doctors appointment' on internal:attr=[placeholder="What needs to be done?"i]
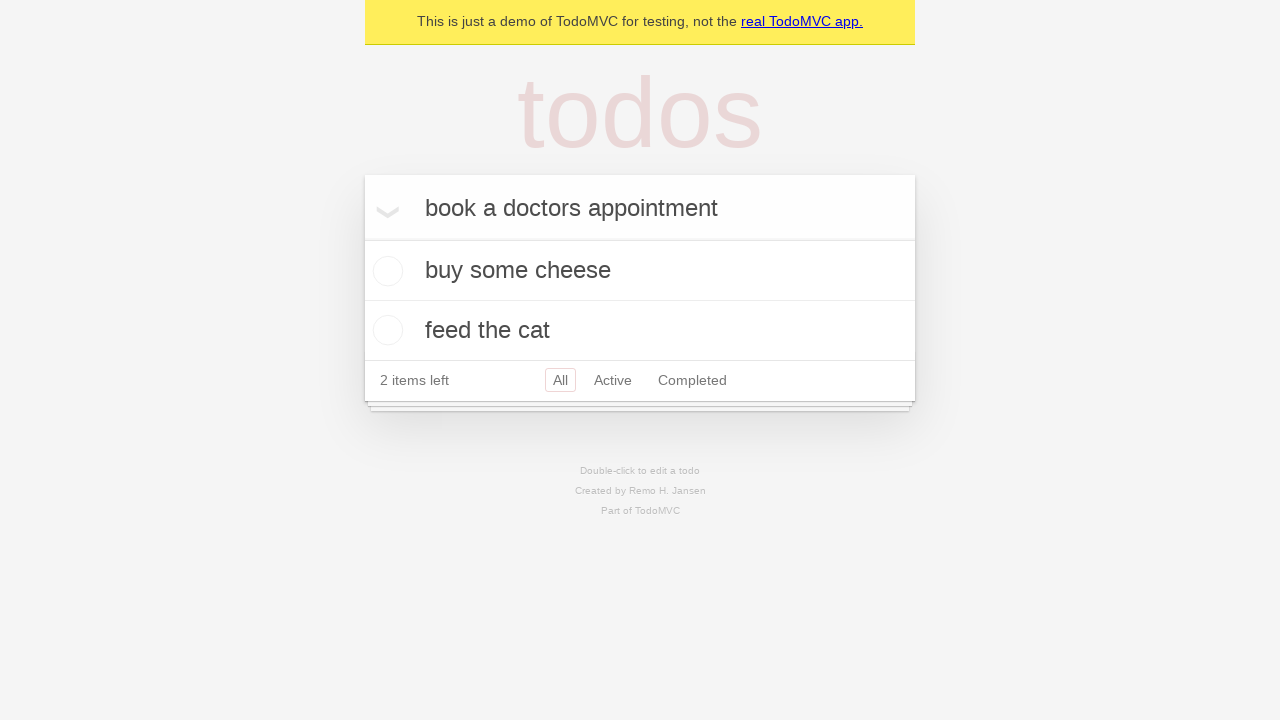

Pressed Enter to add third todo item on internal:attr=[placeholder="What needs to be done?"i]
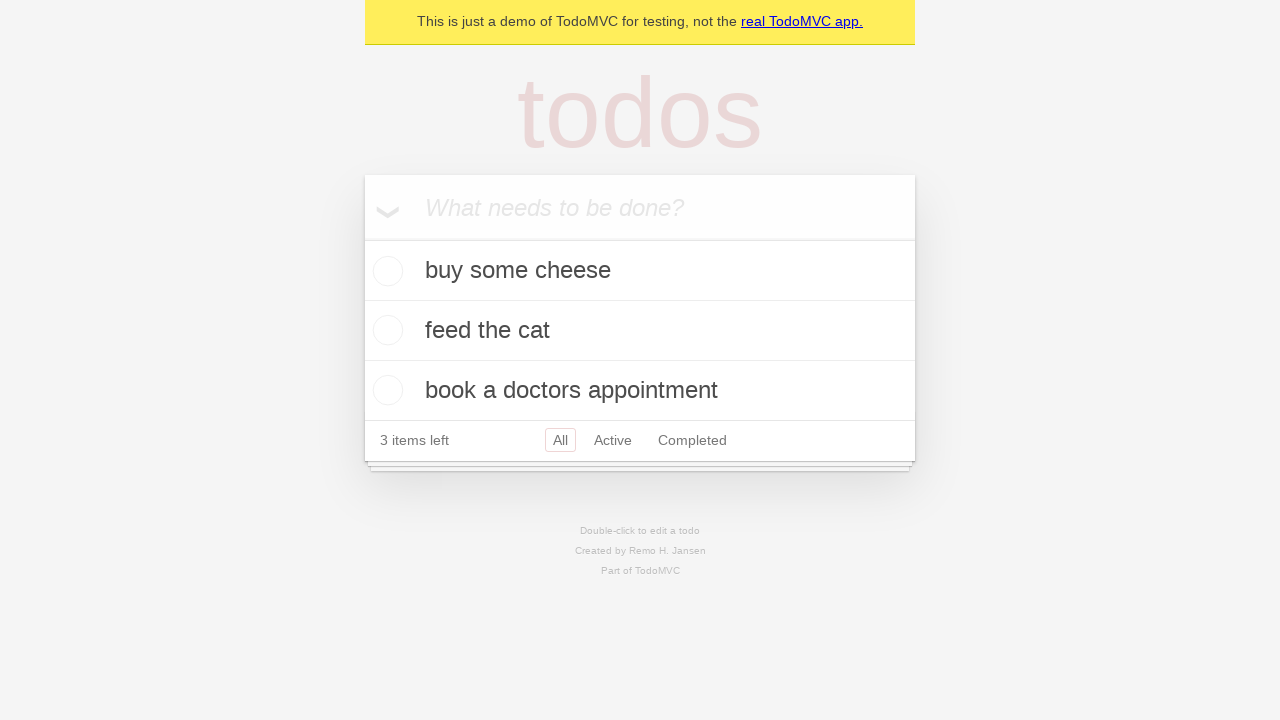

Waited for all three todo items to appear
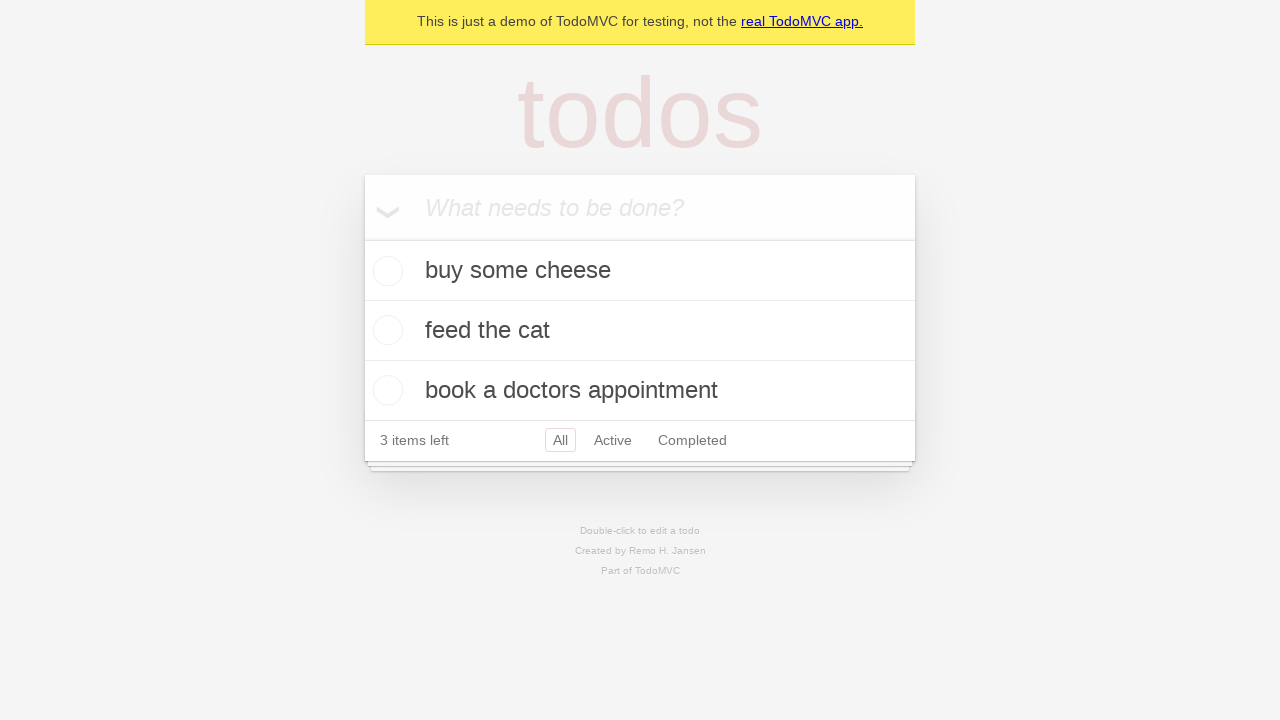

Checked 'Mark all as complete' checkbox at (362, 238) on internal:label="Mark all as complete"i
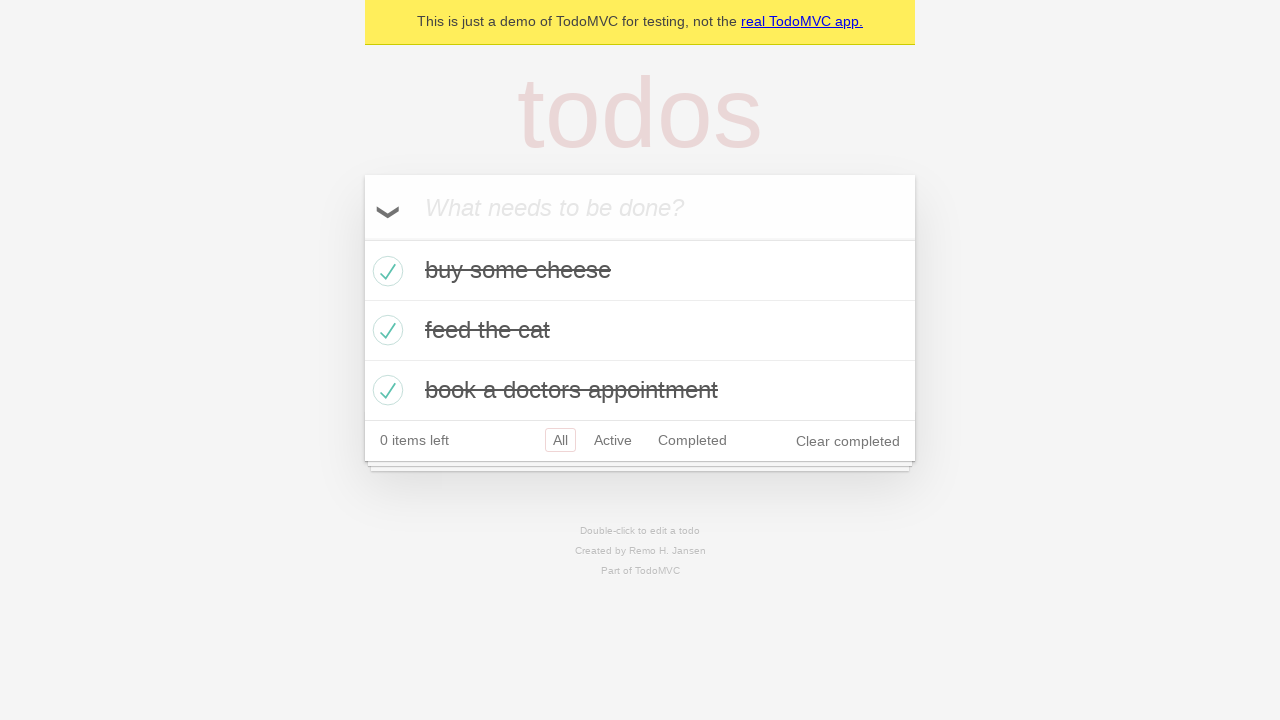

Unchecked the first todo item checkbox at (385, 271) on [data-testid='todo-item'] >> nth=0 >> internal:role=checkbox
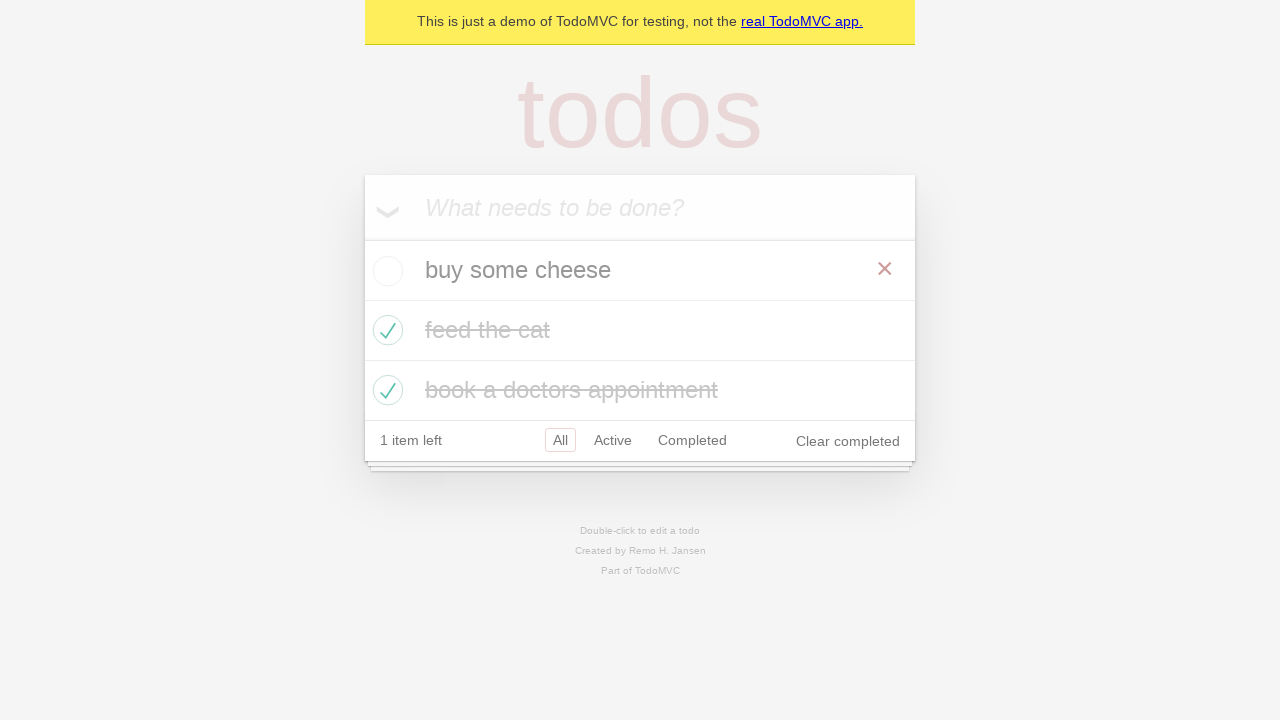

Checked the first todo item checkbox again at (385, 271) on [data-testid='todo-item'] >> nth=0 >> internal:role=checkbox
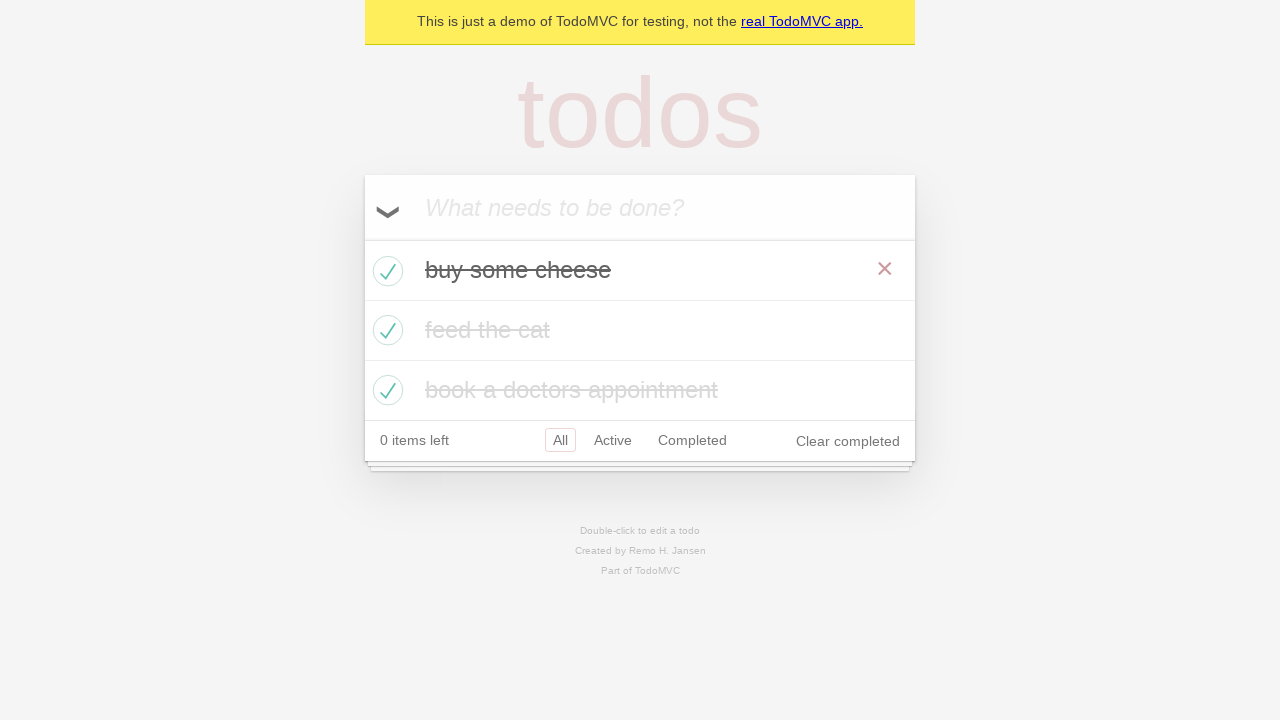

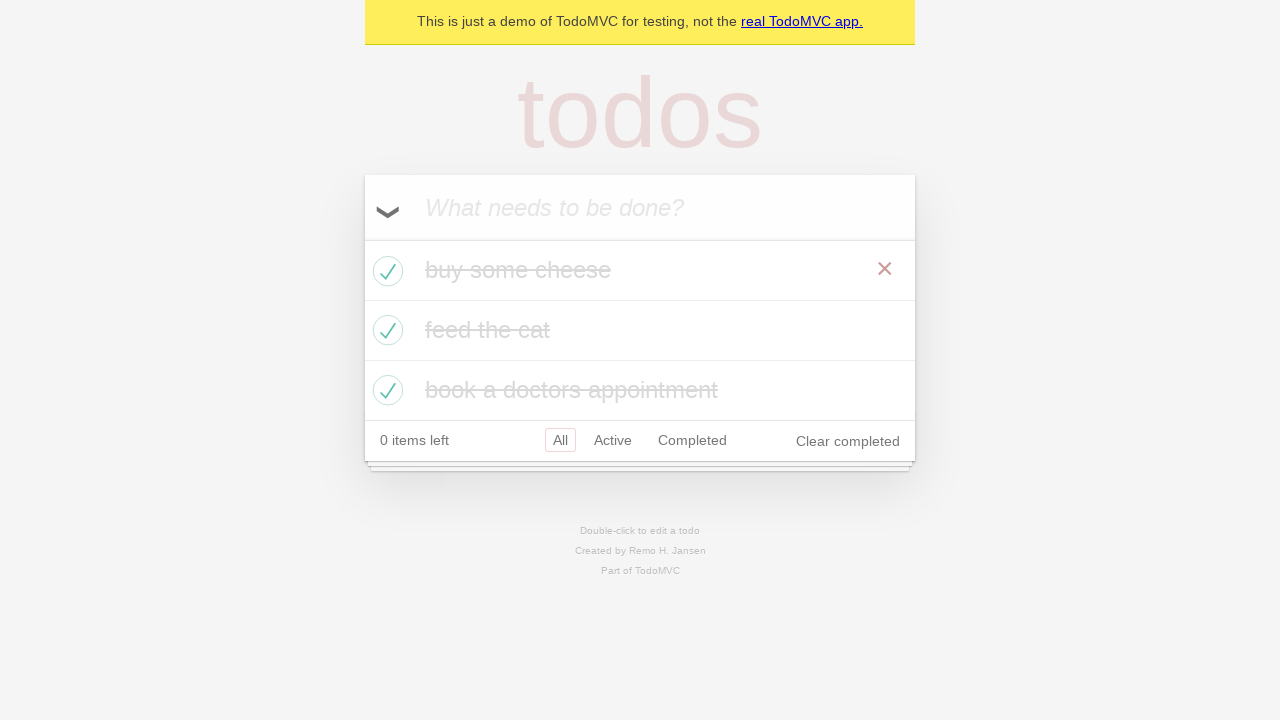